Tests form interaction by extracting a value from an element's attribute, calculating a mathematical result, filling in the answer, selecting checkbox and radio options, and submitting the form.

Starting URL: http://suninjuly.github.io/get_attribute.html

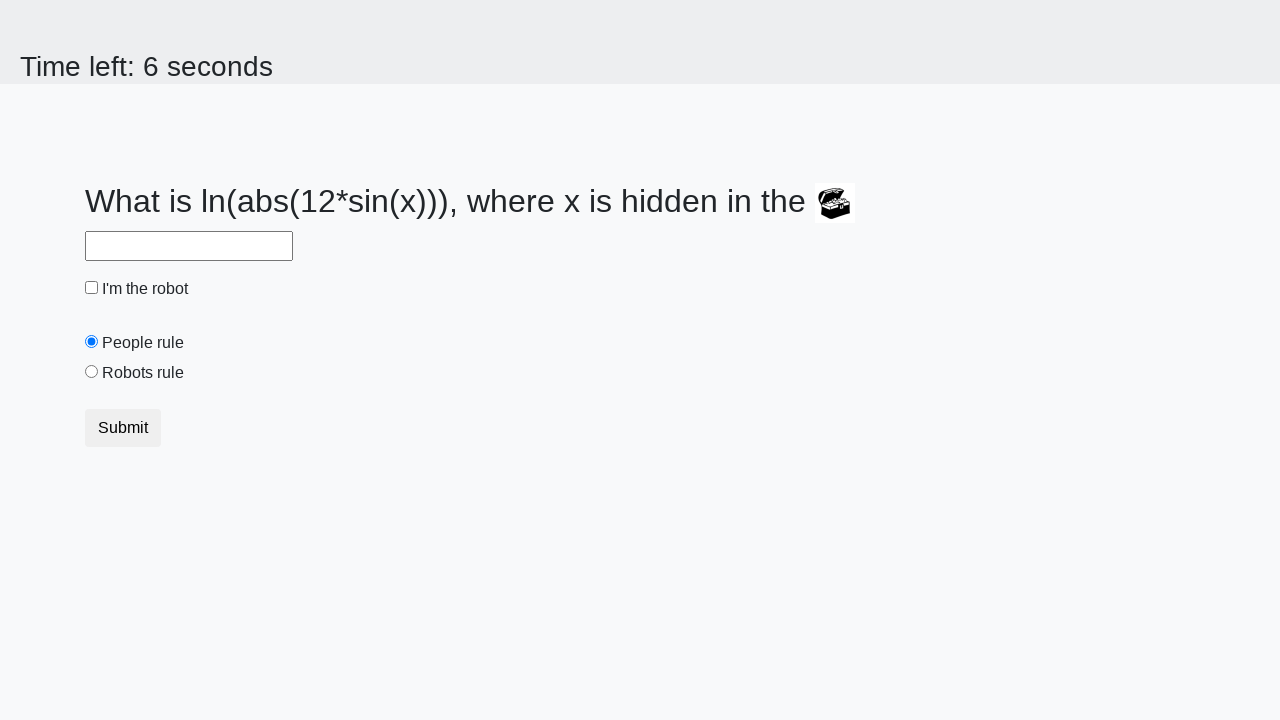

Located treasure element with ID 'treasure'
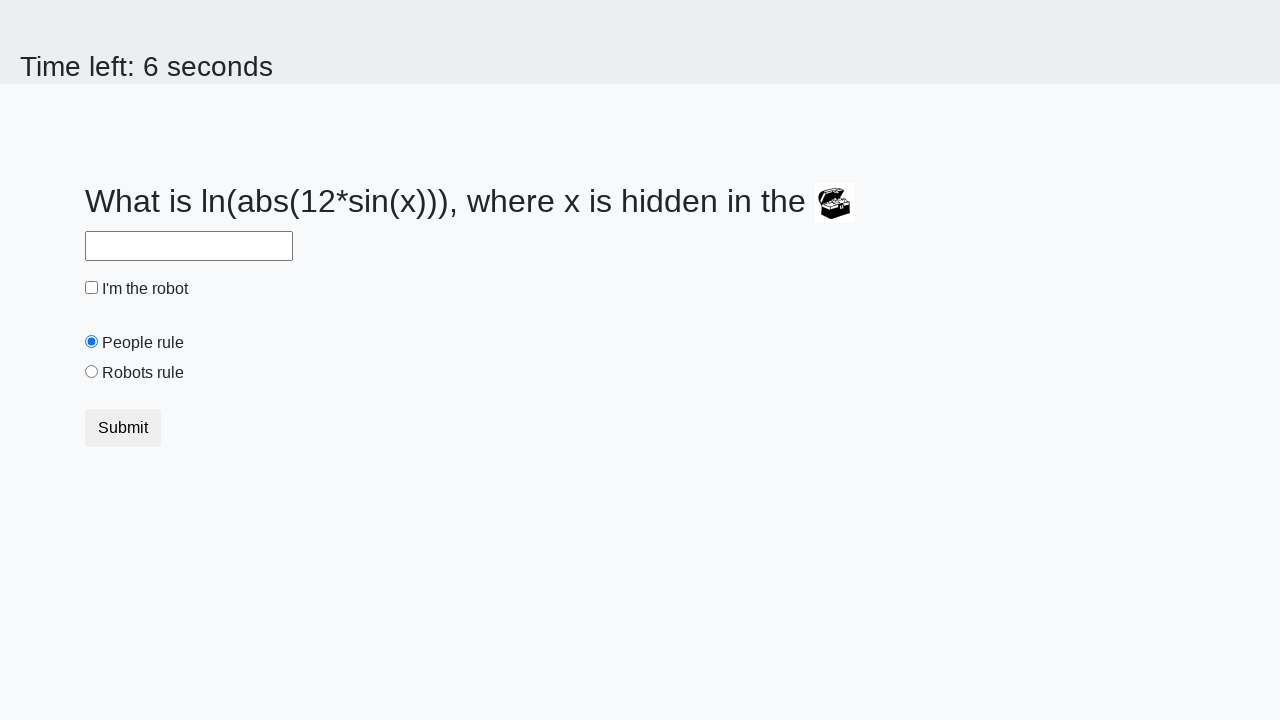

Extracted 'valuex' attribute from treasure element: 222
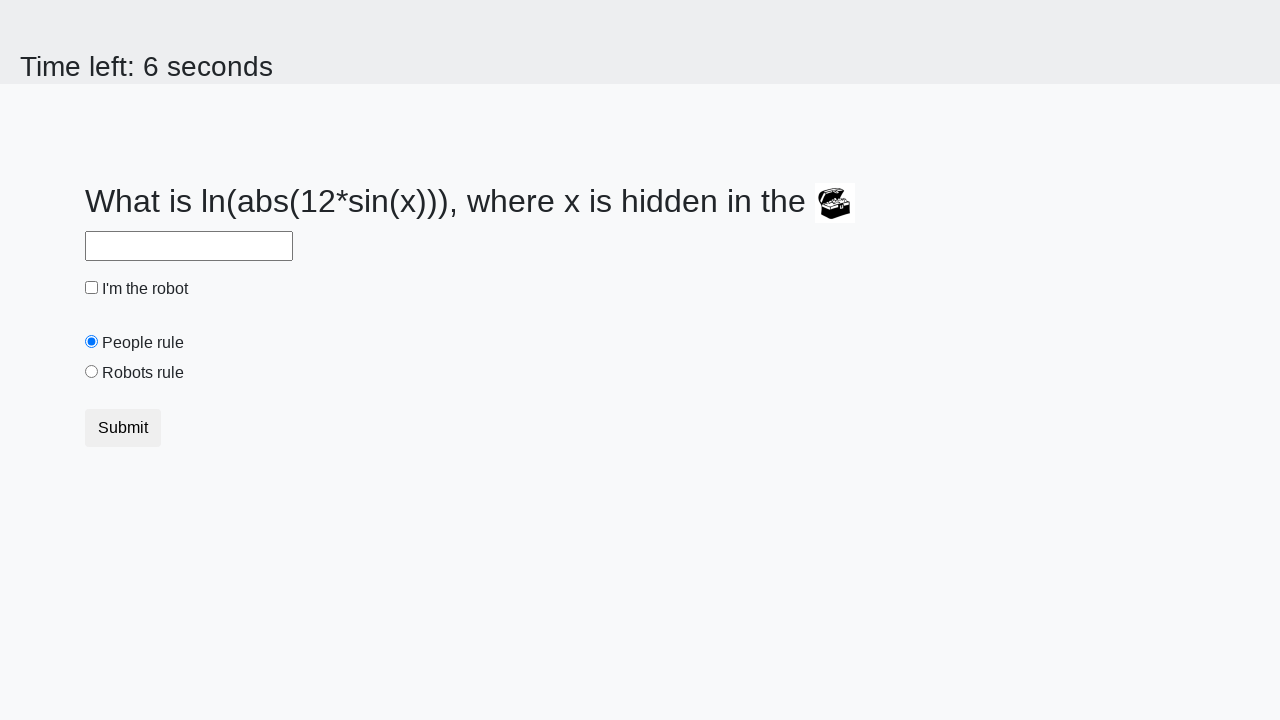

Calculated result using formula: 2.344437921647419
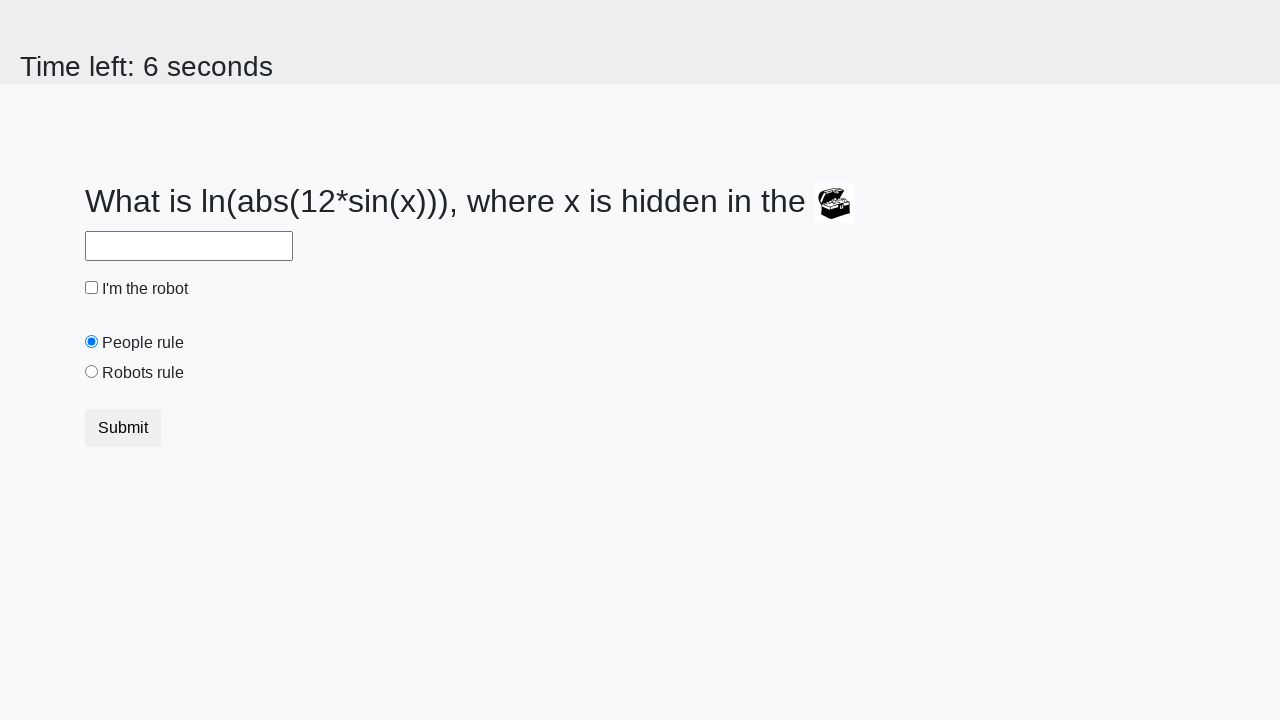

Filled answer field with calculated value: 2.344437921647419 on #answer
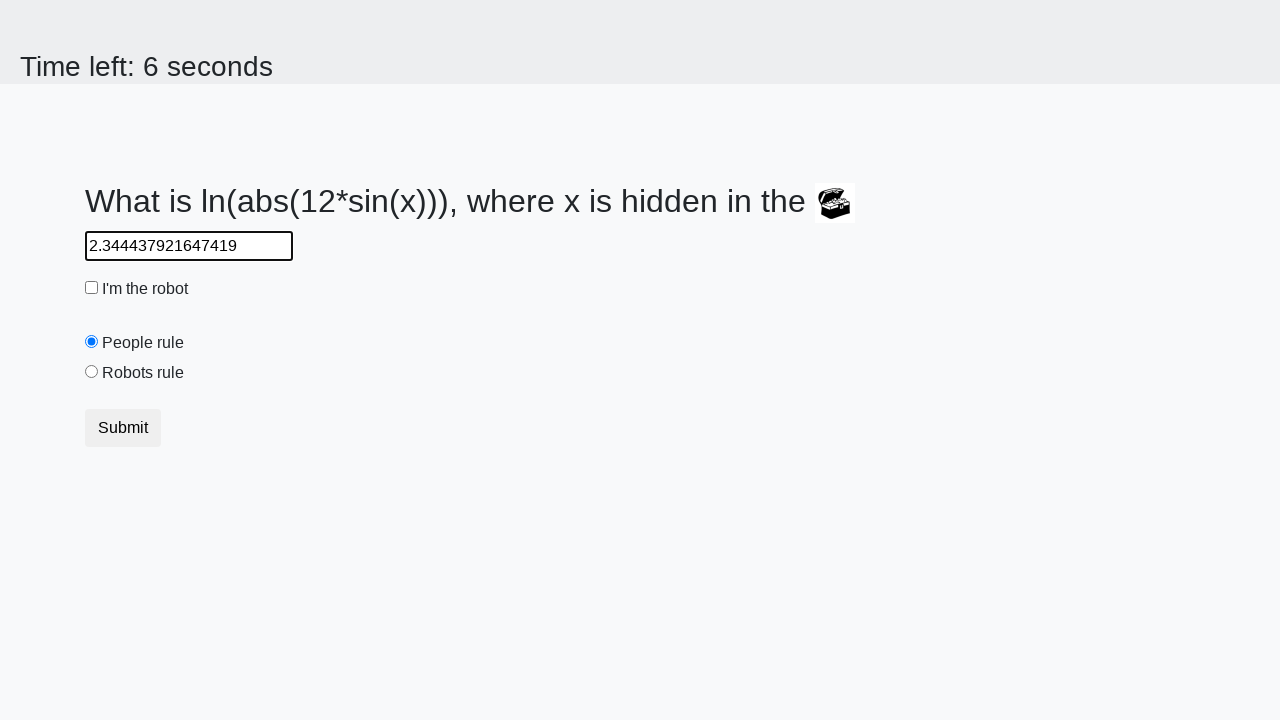

Clicked robot checkbox at (92, 288) on #robotCheckbox
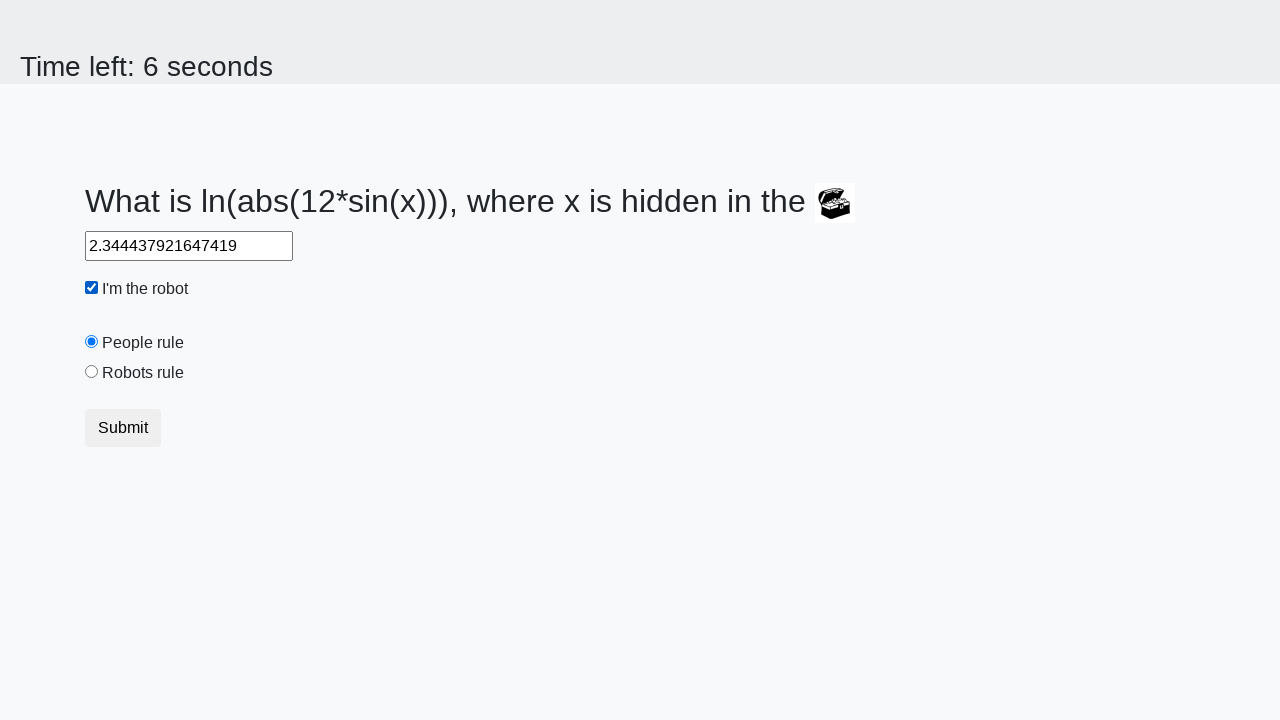

Selected 'robots' radio button at (92, 372) on [value='robots']
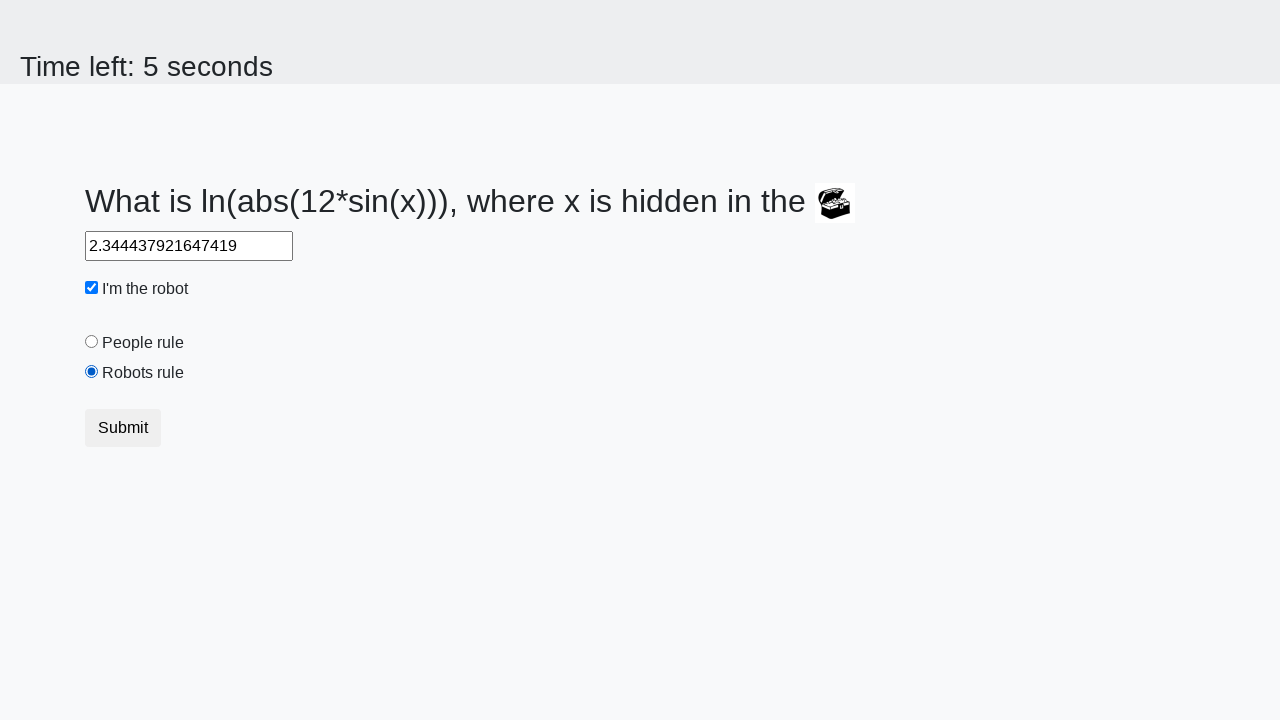

Clicked submit button to submit the form at (123, 428) on button.btn
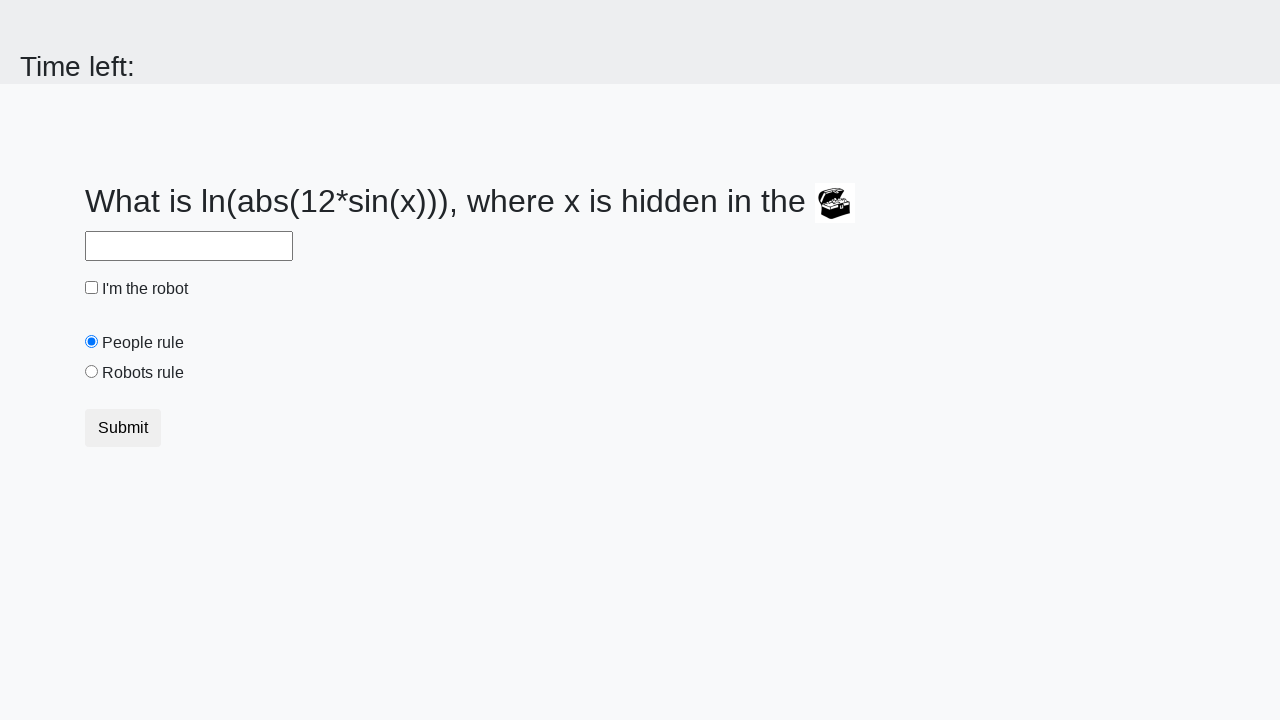

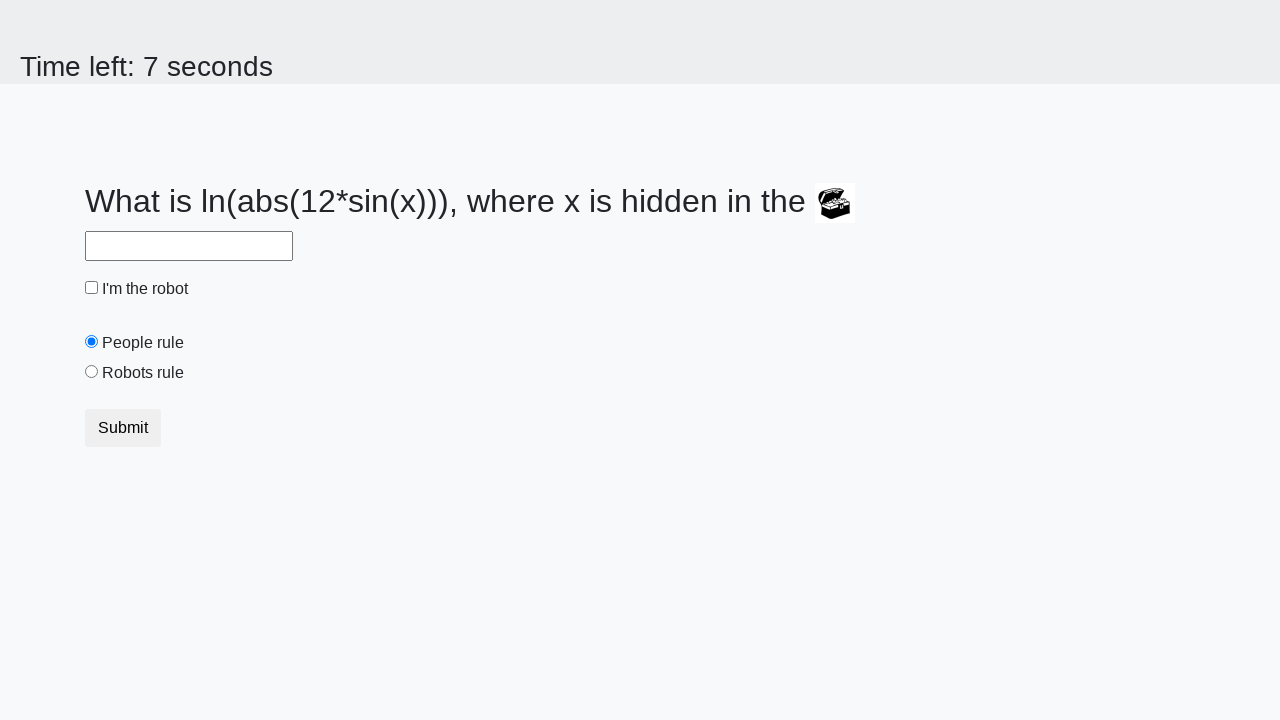